Navigates to the Hepsiburada e-commerce website homepage and verifies the page loads successfully

Starting URL: https://hepsiburada.com

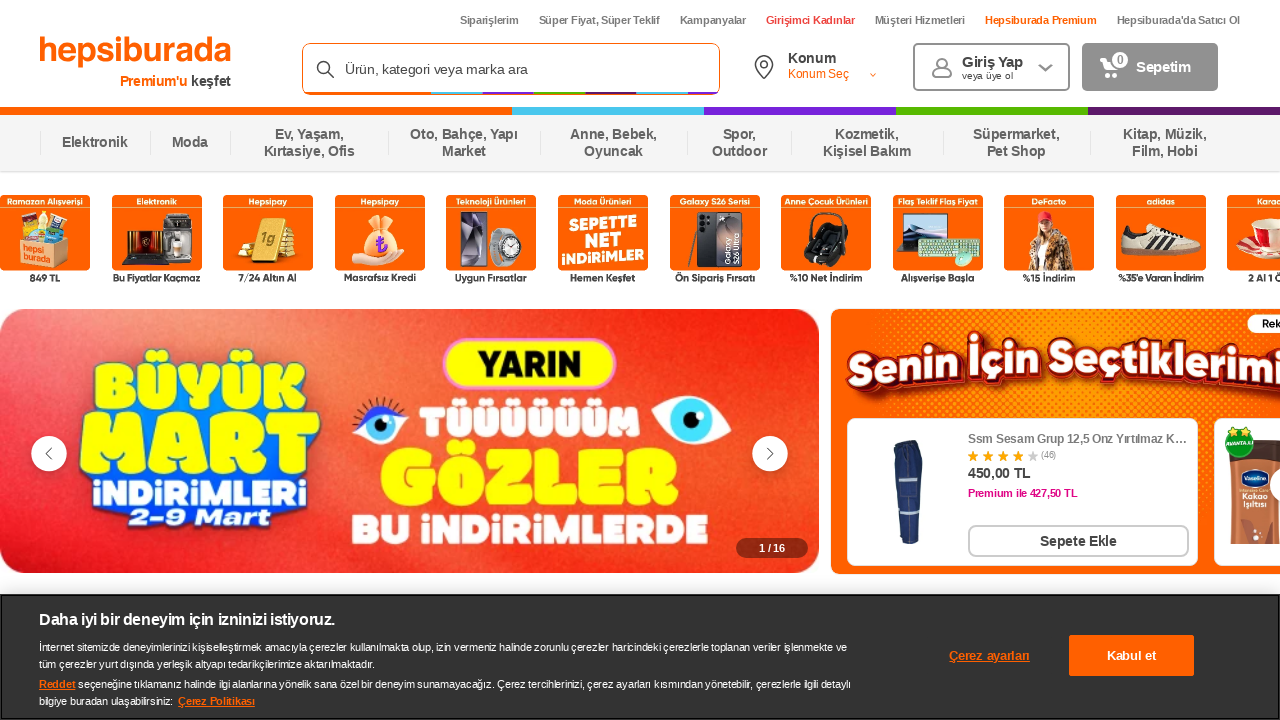

Waited for page to reach domcontentloaded state
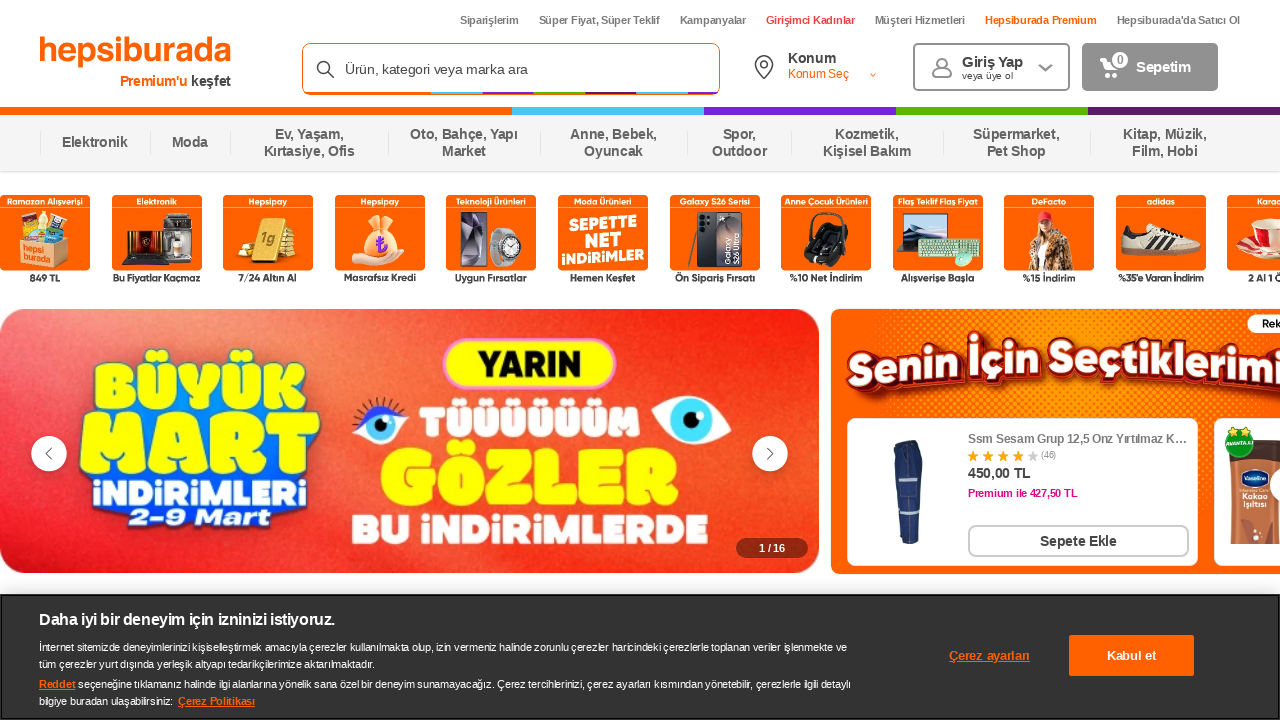

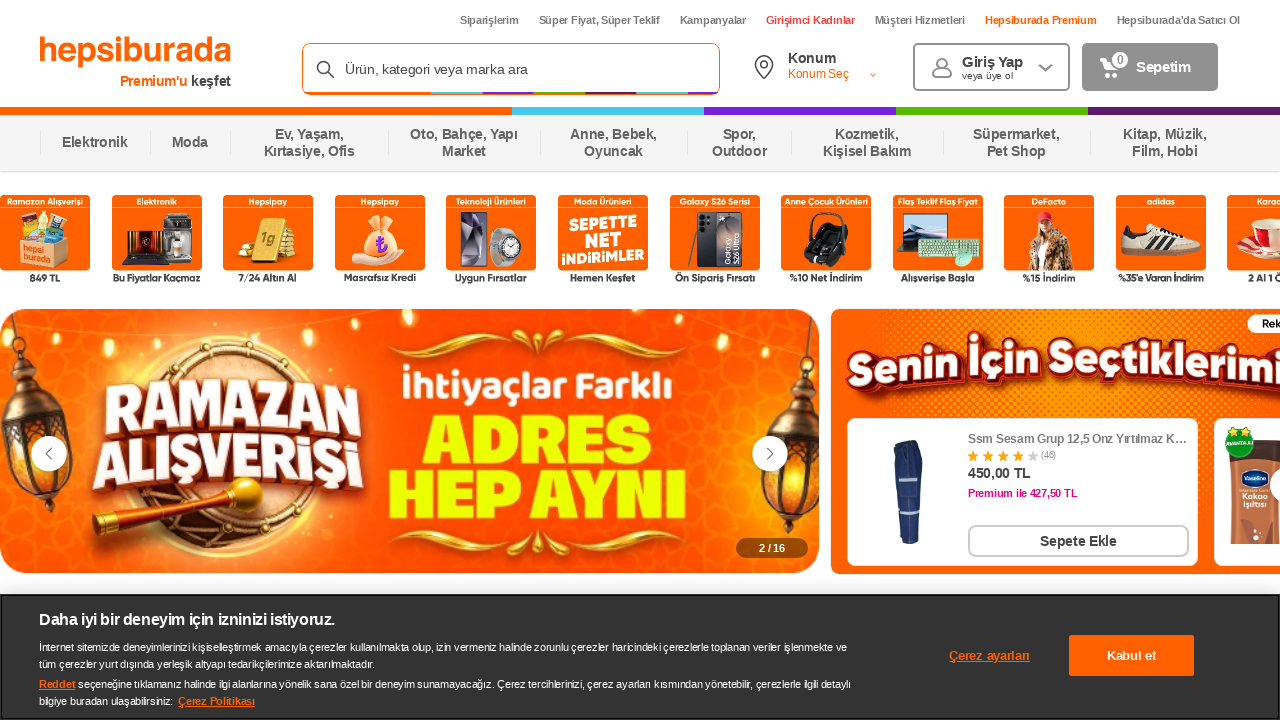